Tests JavaScript prompt popup functionality by clicking a button to trigger a JS prompt, entering text into the prompt dialog, and accepting it.

Starting URL: https://the-internet.herokuapp.com/javascript_alerts

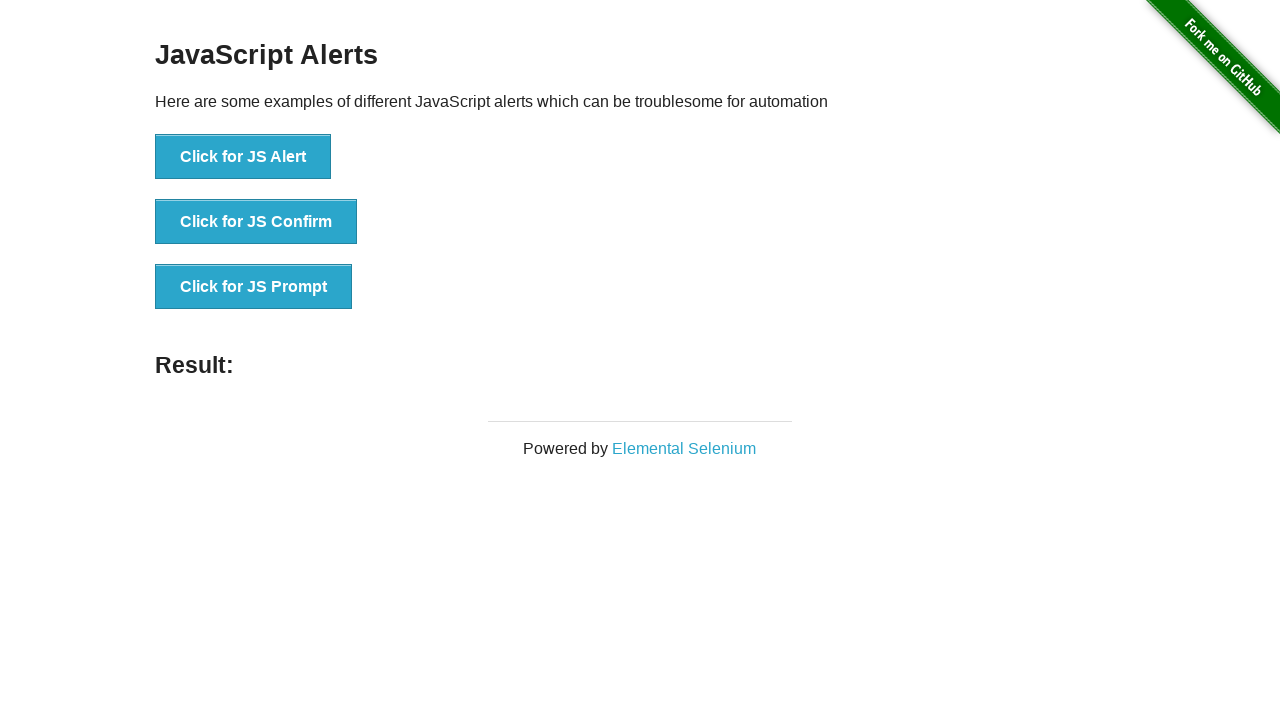

Clicked button to trigger JS prompt dialog at (254, 287) on button[onclick='jsPrompt()']
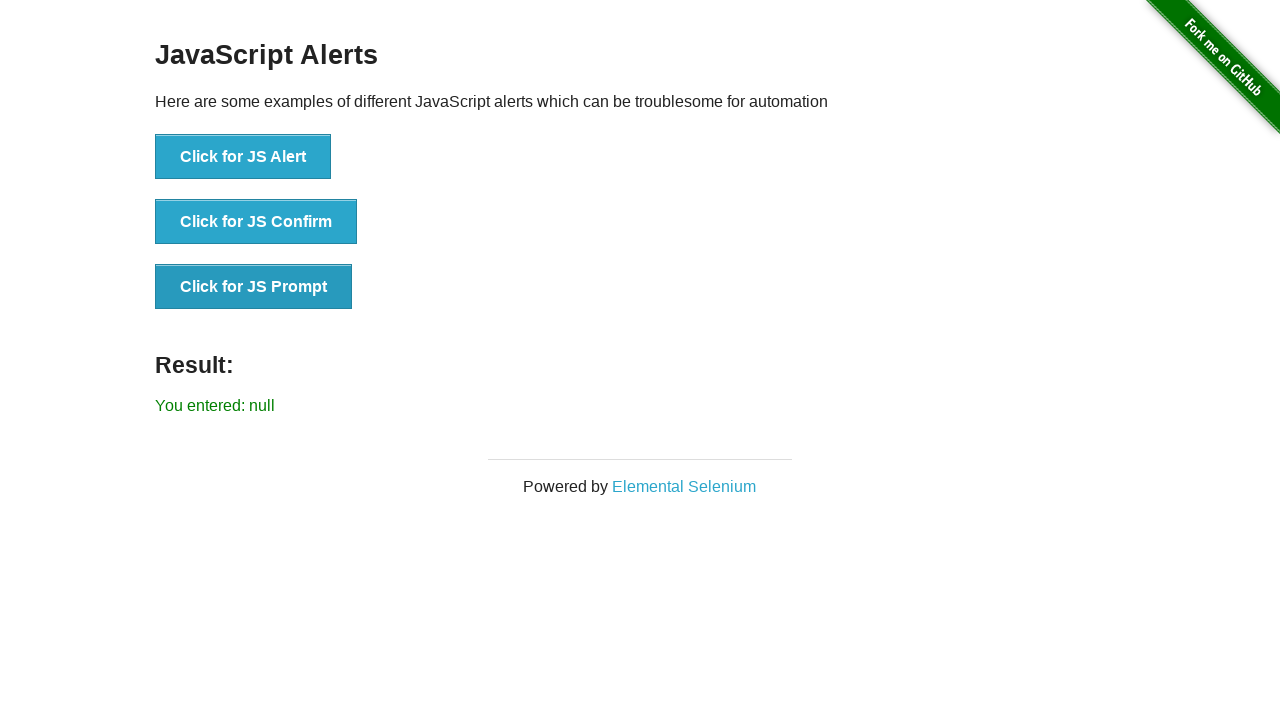

Set up dialog handler to accept prompt with text 'welcome'
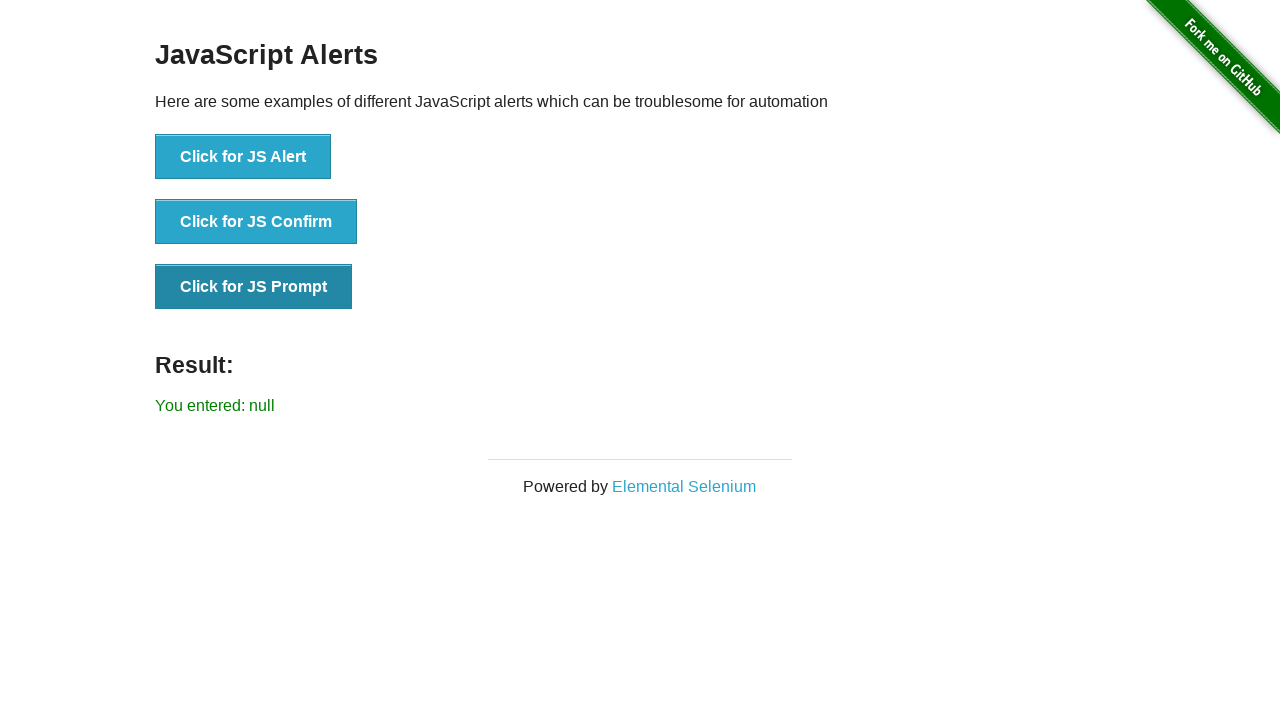

Clicked button to trigger JS prompt dialog with handler active at (254, 287) on button[onclick='jsPrompt()']
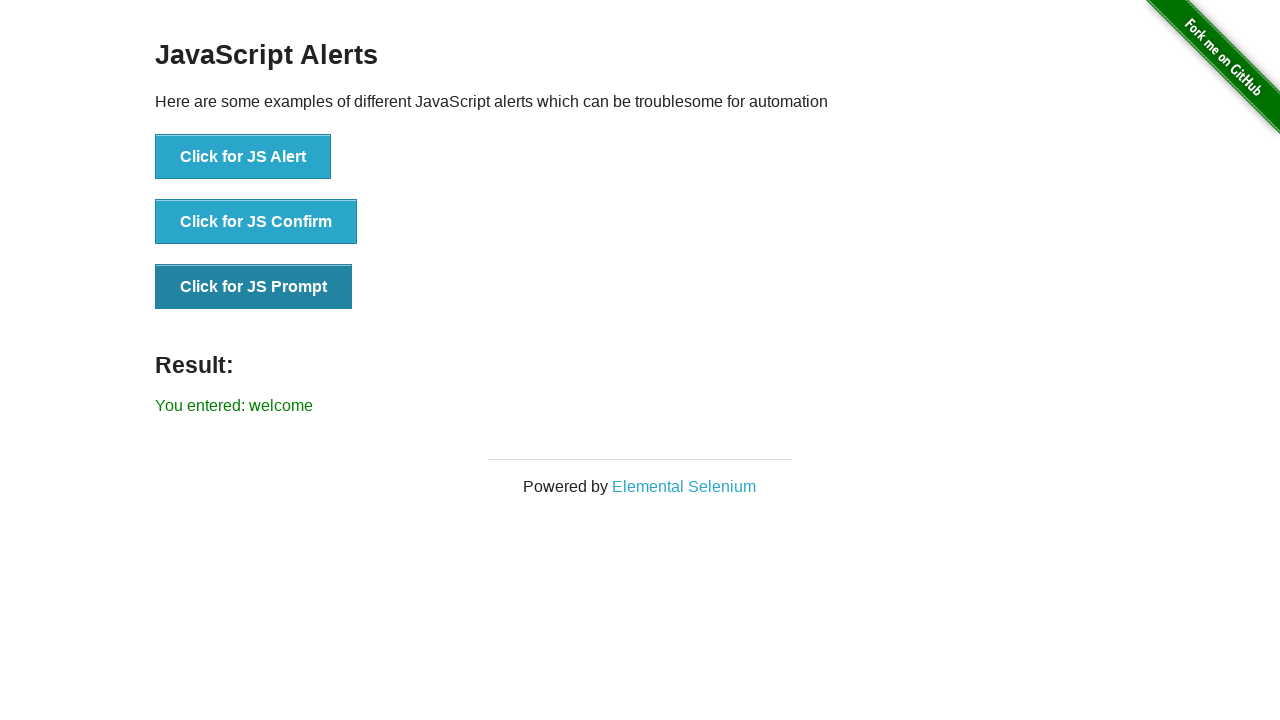

Waited for result element to appear after prompt acceptance
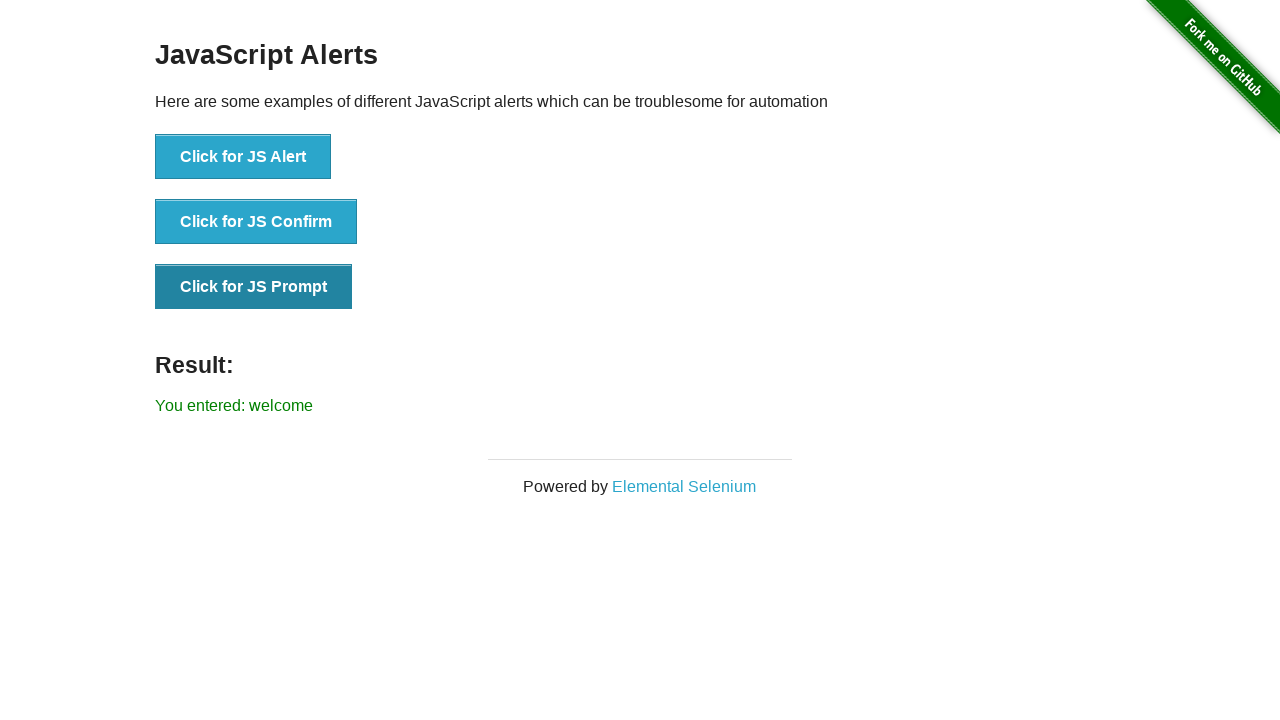

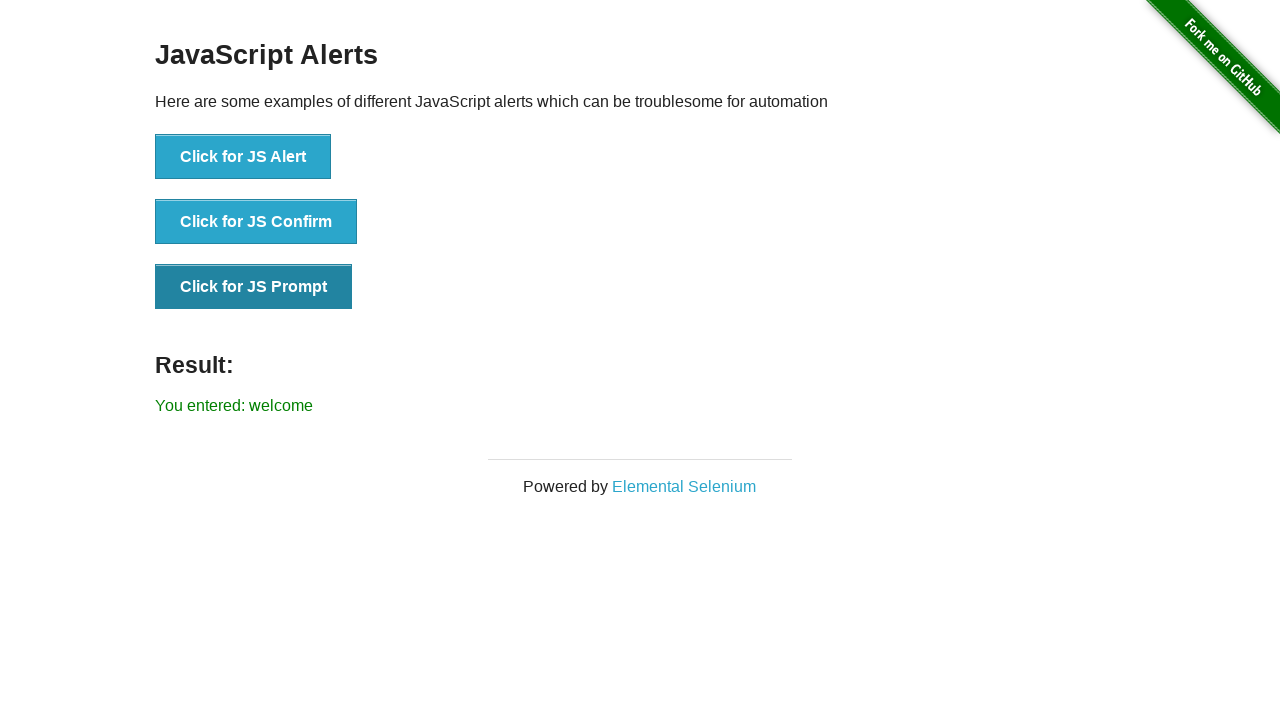